Opens the Rahul Shetty Academy homepage and verifies the page loads correctly by checking the title and taking a screenshot

Starting URL: https://rahulshettyacademy.com

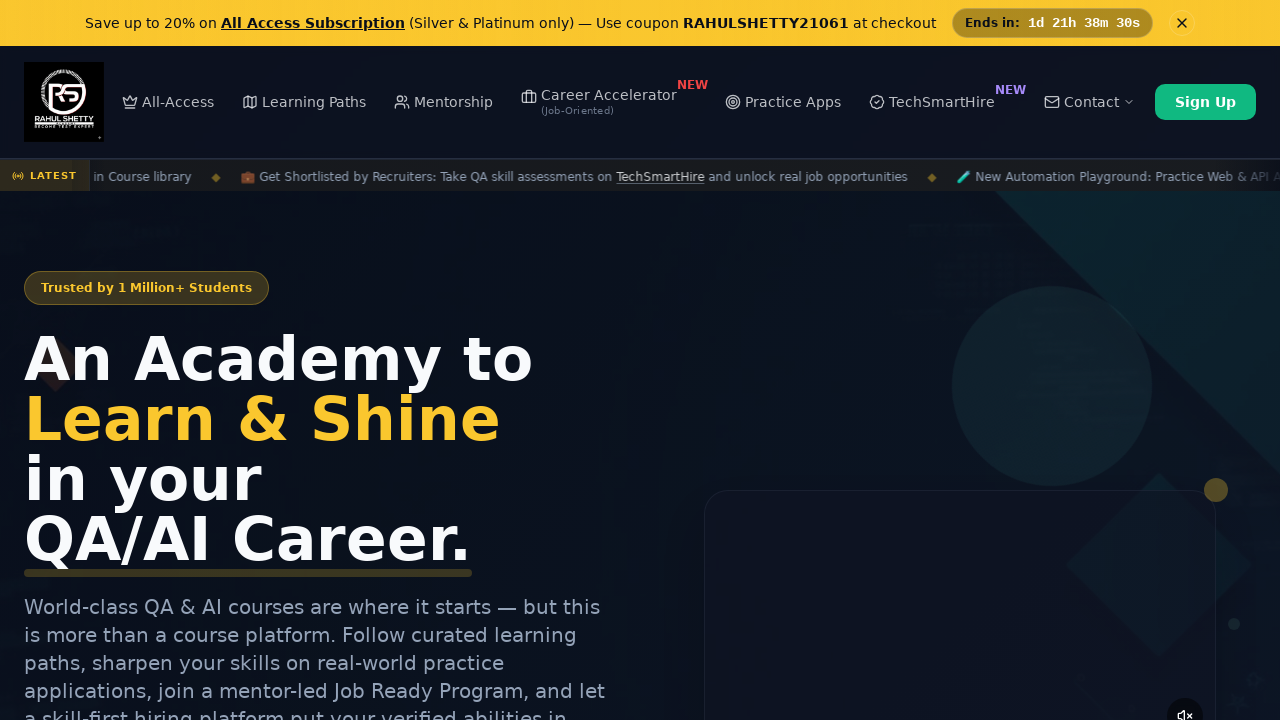

Retrieved page title
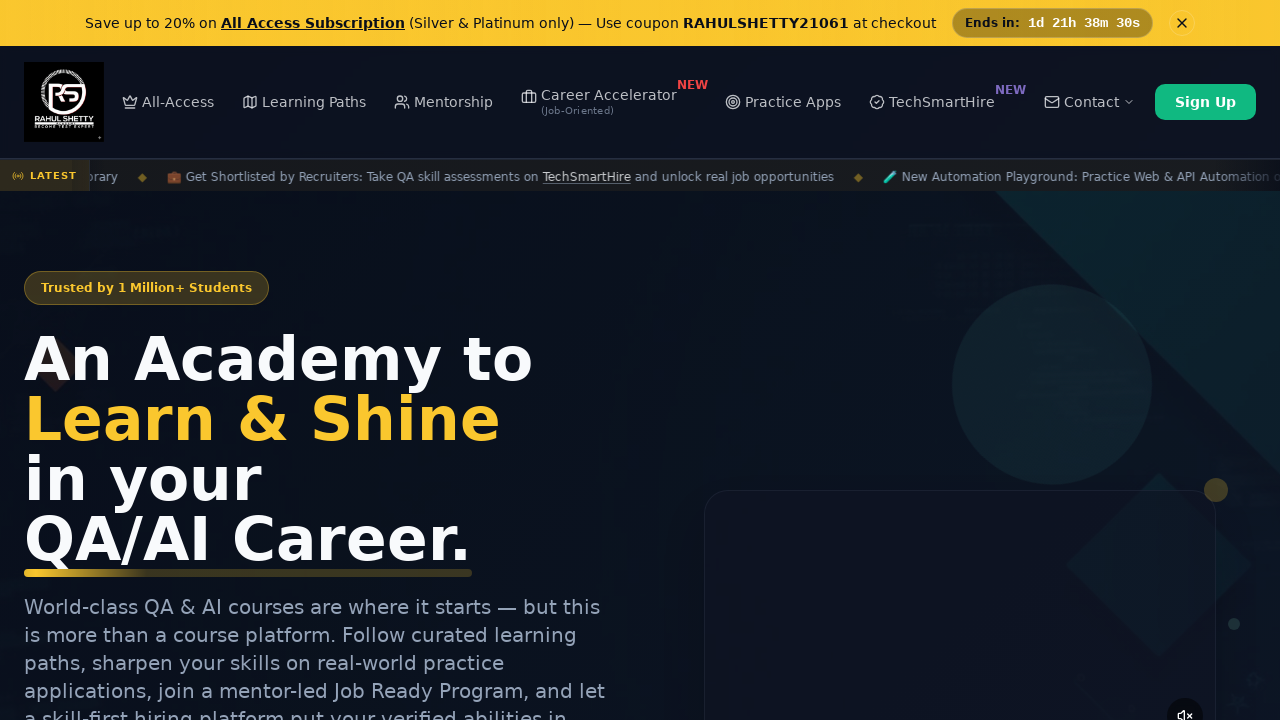

Printed page title to console
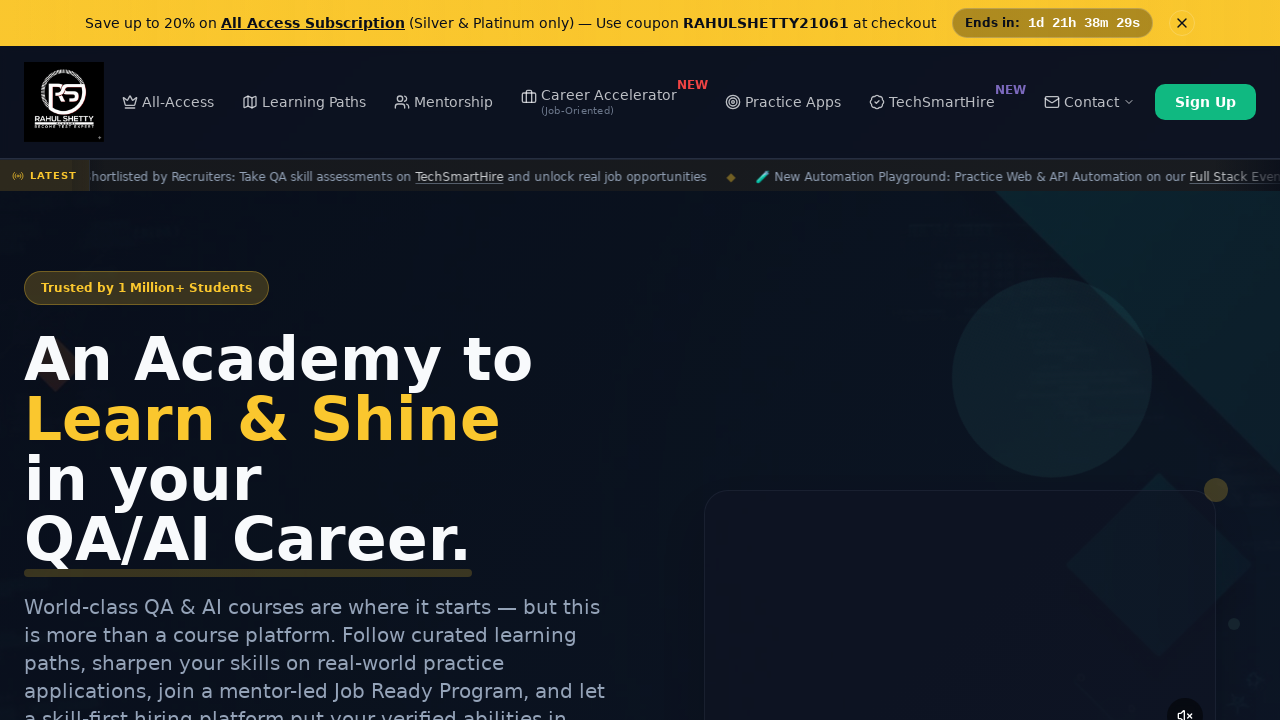

Captured screenshot of Rahul Shetty Academy homepage
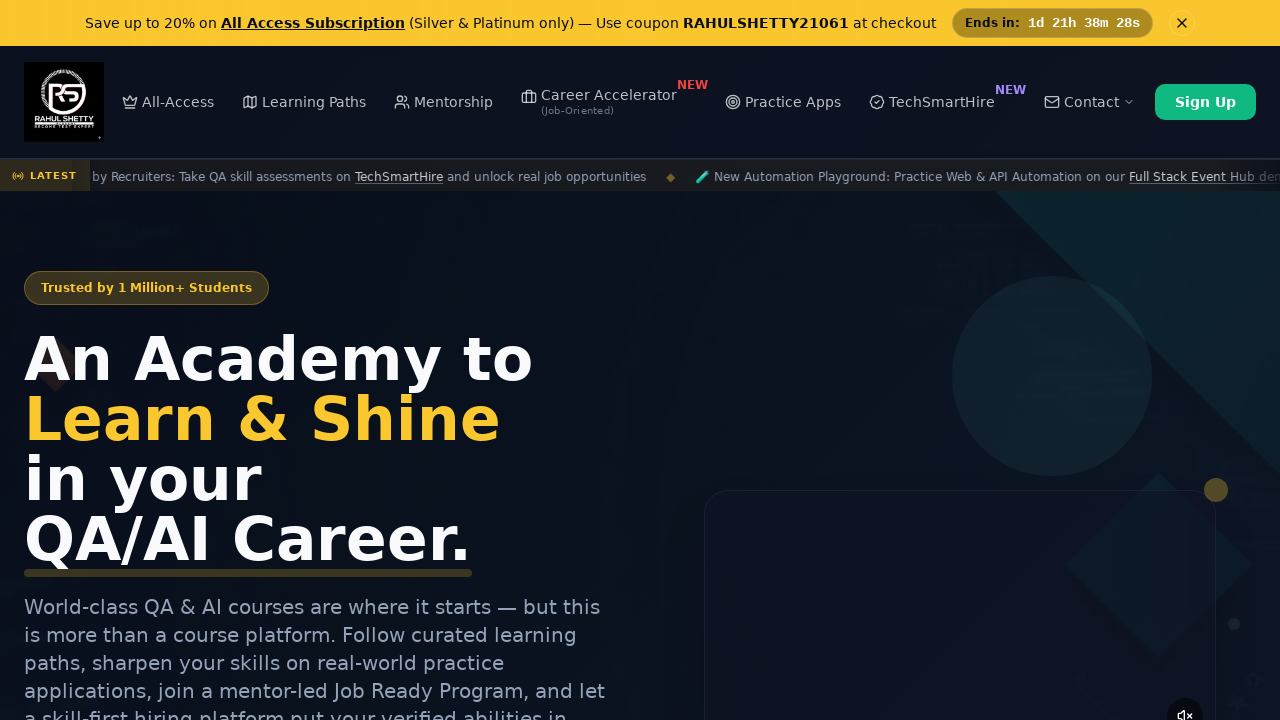

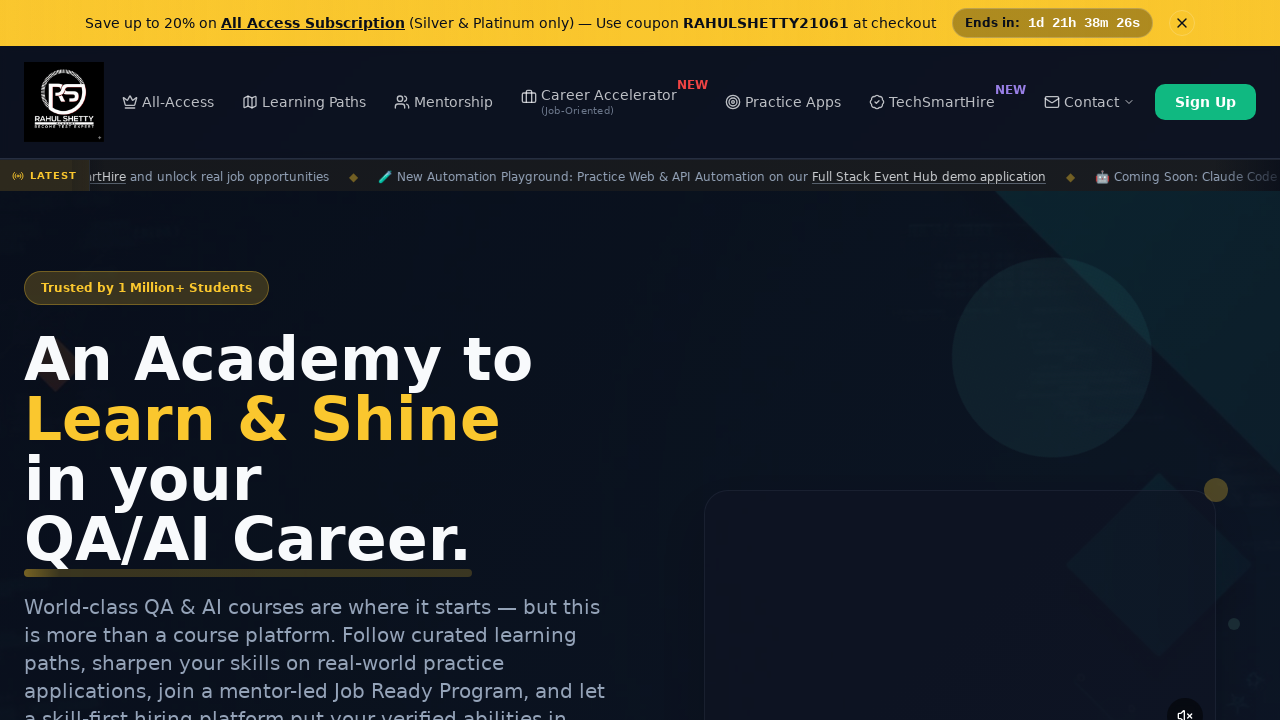